Navigates to the Rahul Shetty Academy Automation Practice page and verifies the page loads successfully by waiting for content to appear.

Starting URL: https://rahulshettyacademy.com/AutomationPractice/

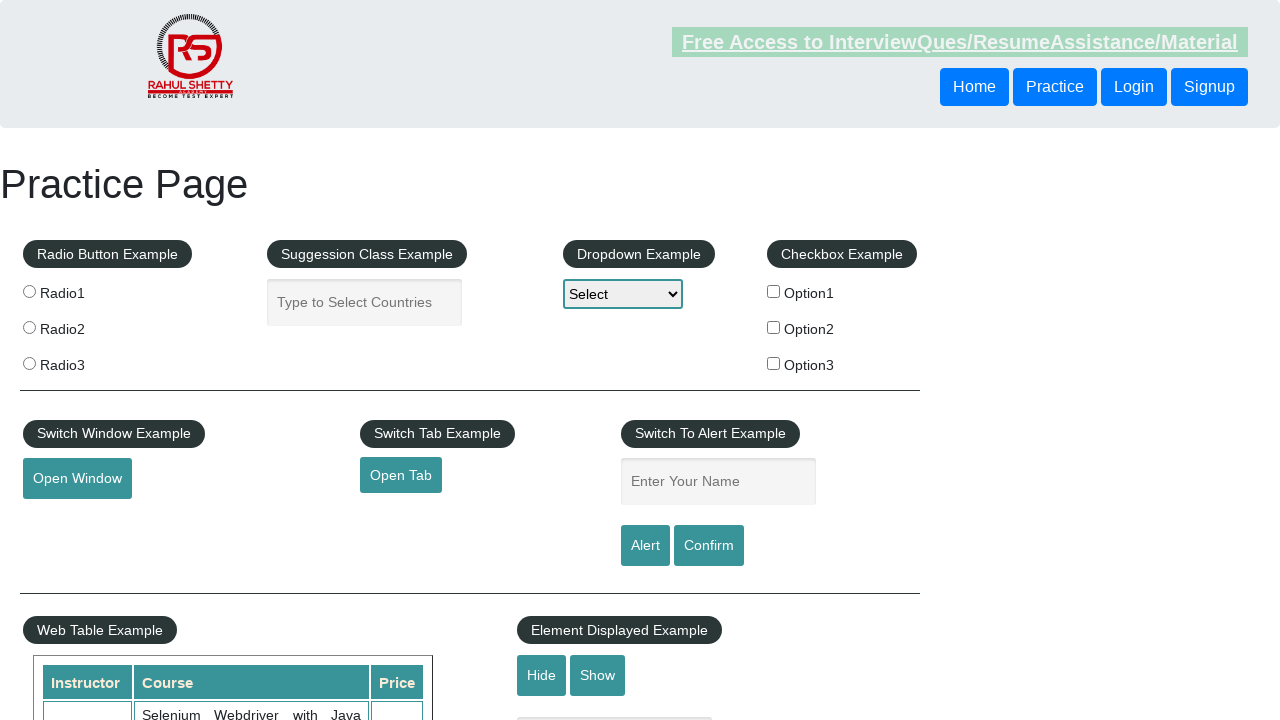

Waited for page DOM content to load
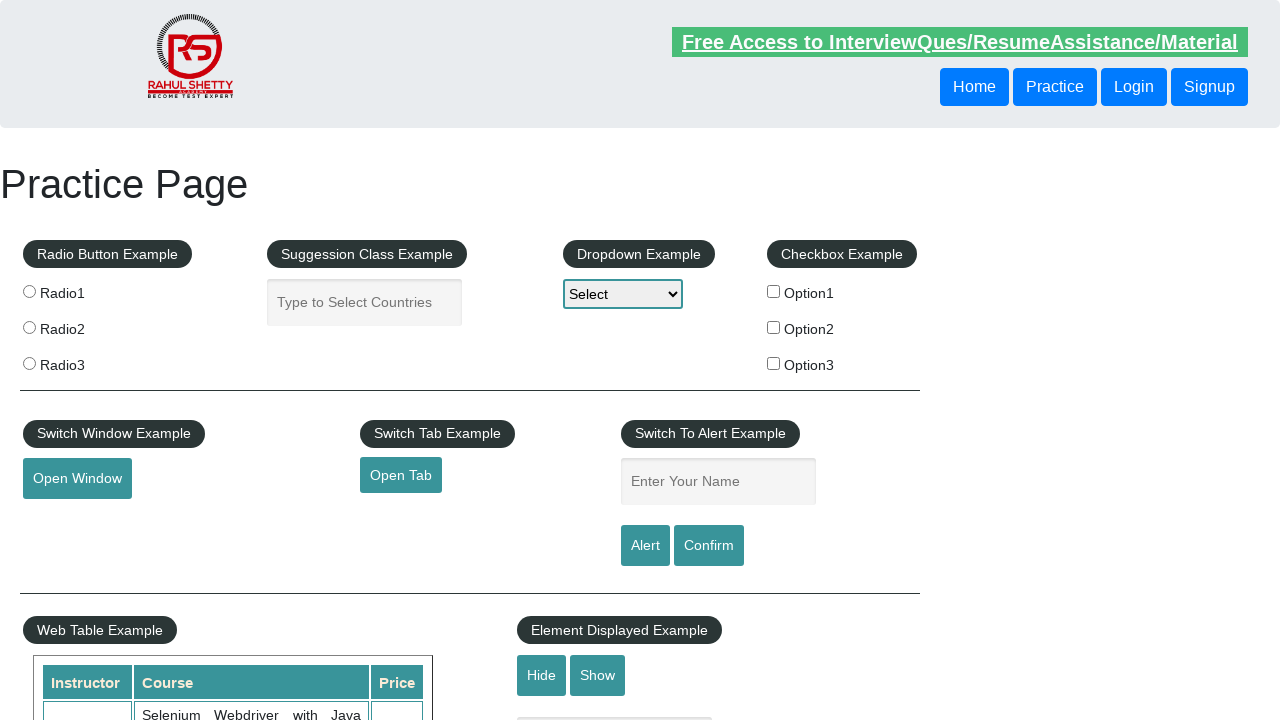

Verified Practice Page content appeared - page loaded successfully
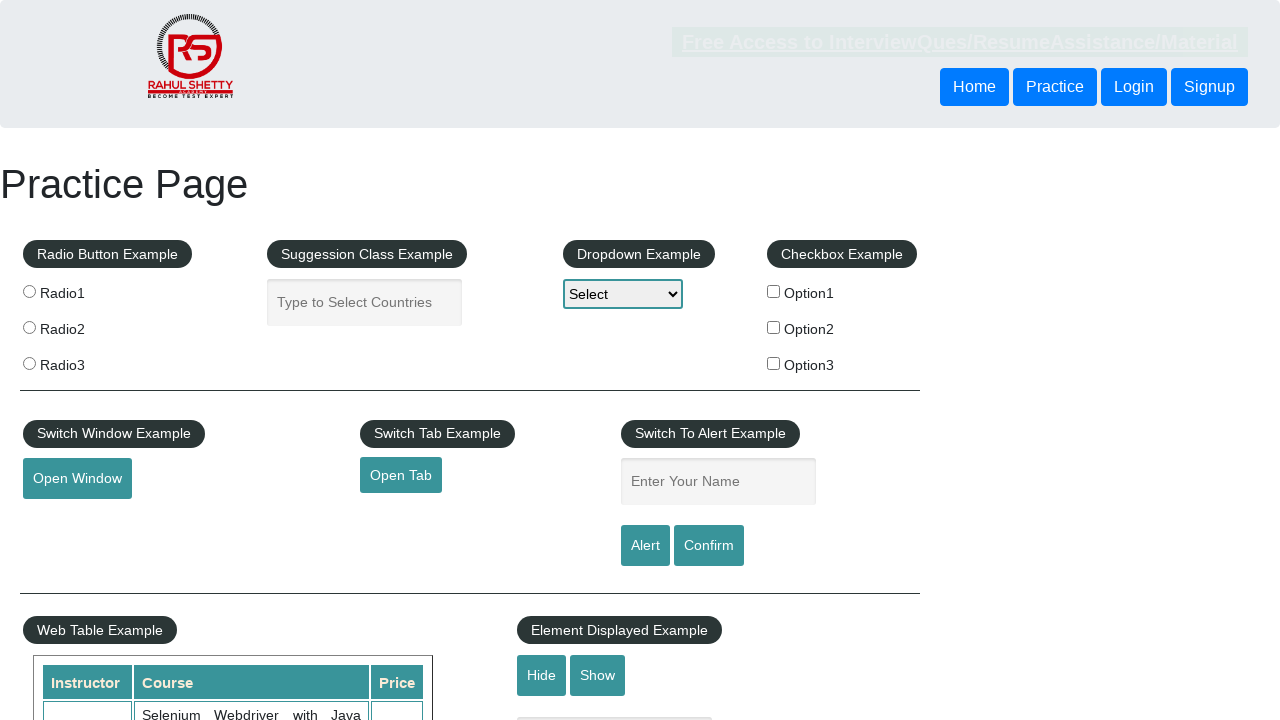

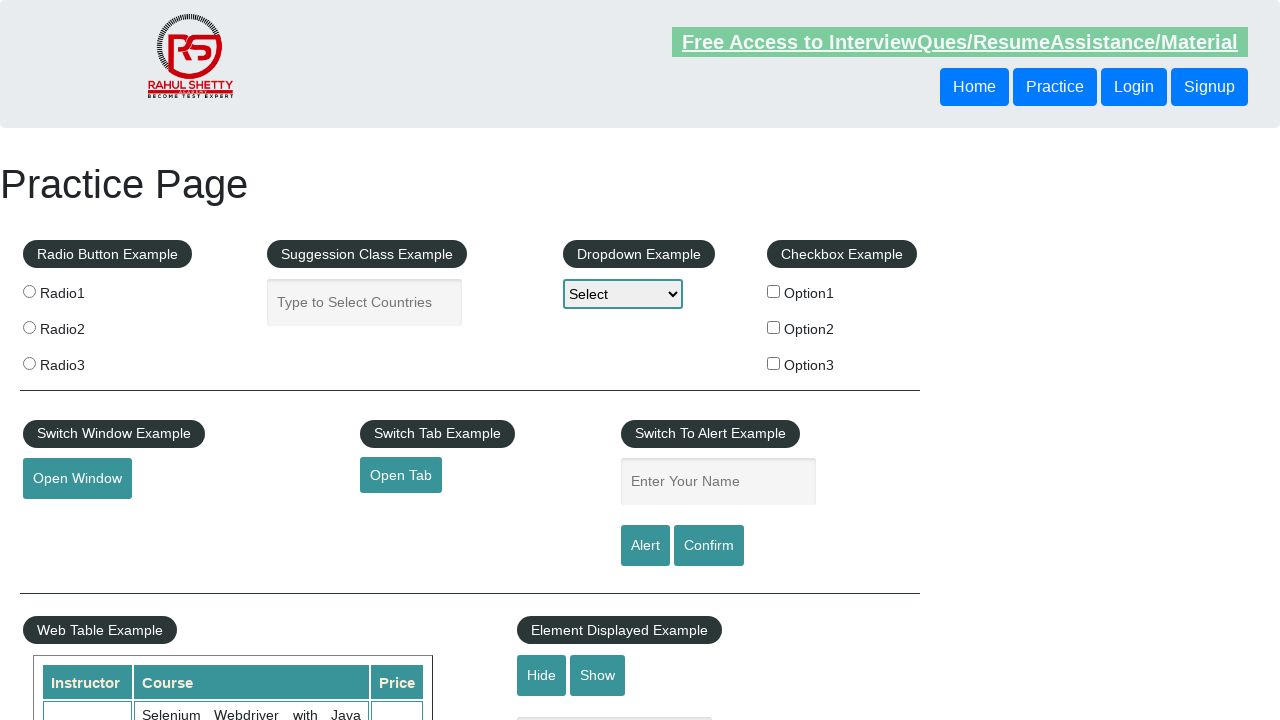